Tests checkbox and radio button interactions by clicking the first checkbox, conditionally unchecking the second checkbox if selected, then navigating to another site to select a radio button if not already selected.

Starting URL: https://the-internet.herokuapp.com/checkboxes

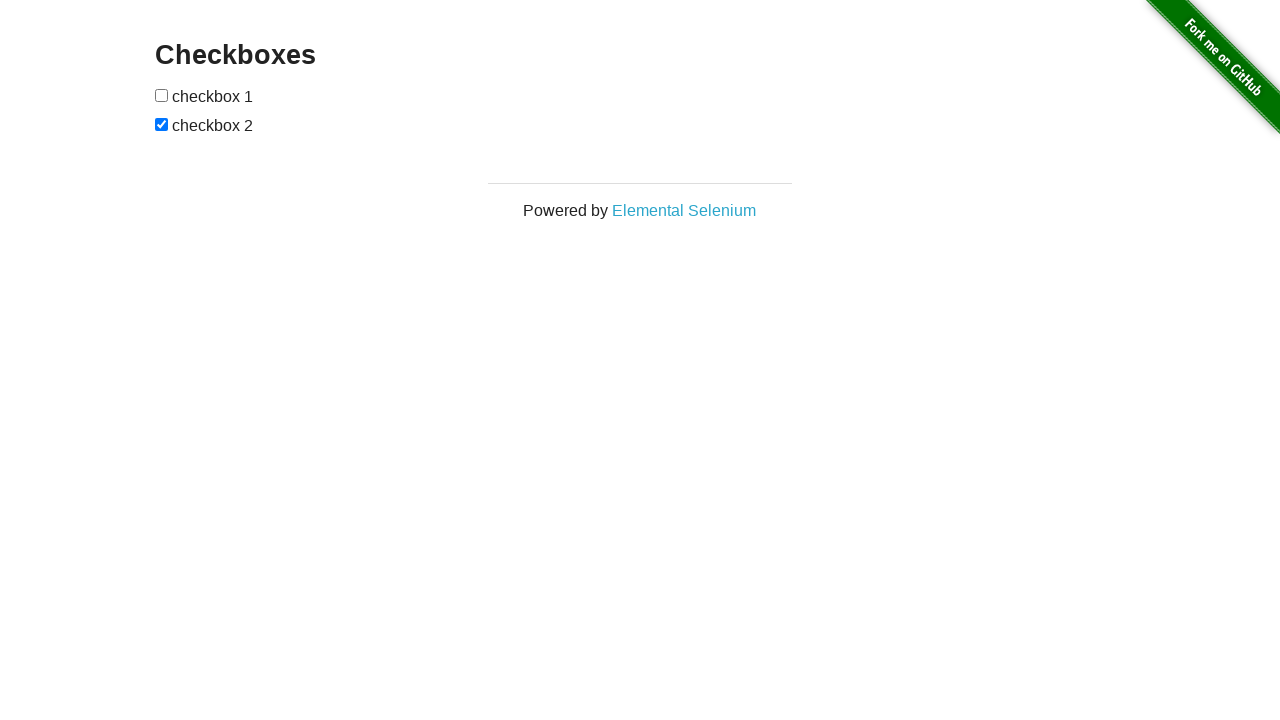

Clicked the first checkbox to select it at (162, 95) on (//input[@type='checkbox'])[1]
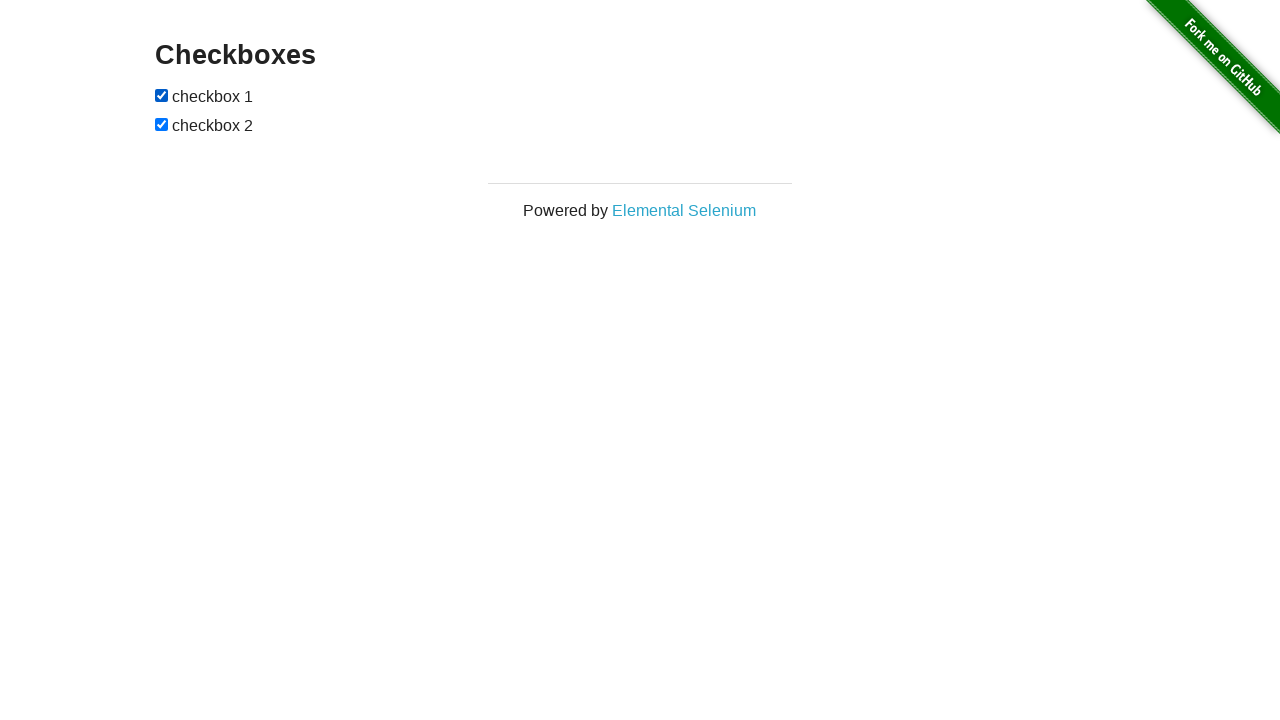

Located the second checkbox element
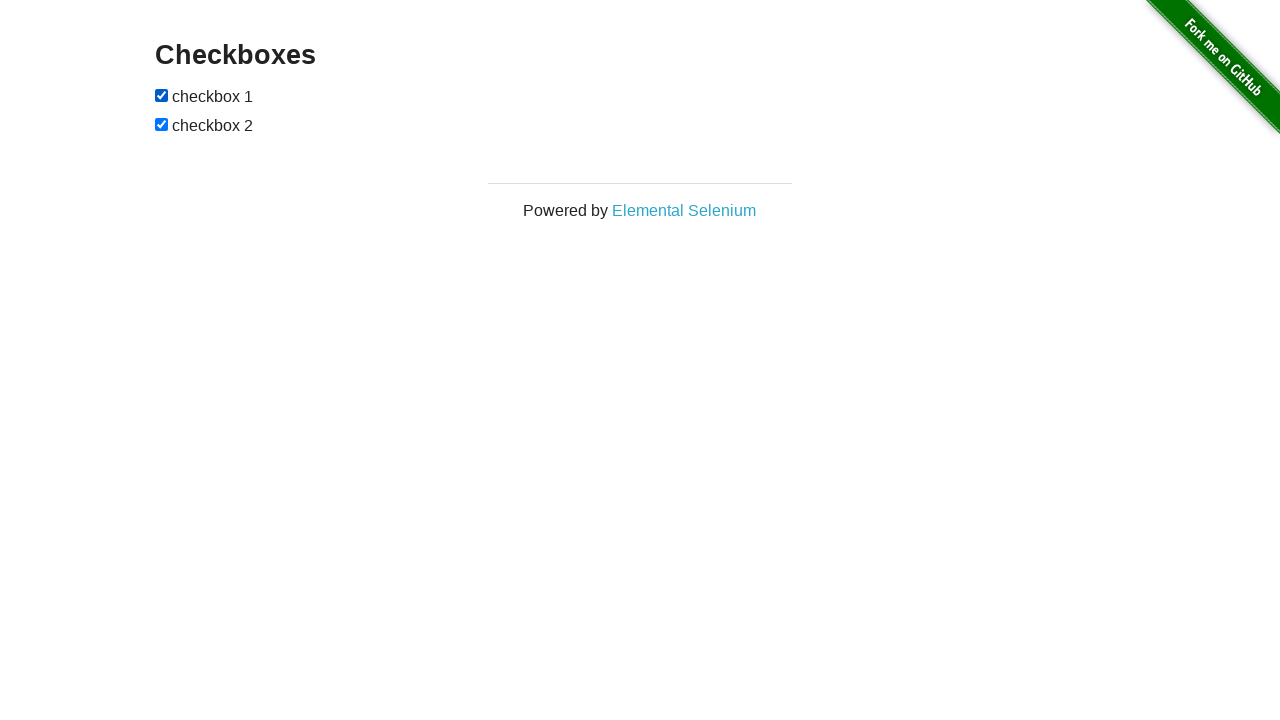

Verified that second checkbox is selected
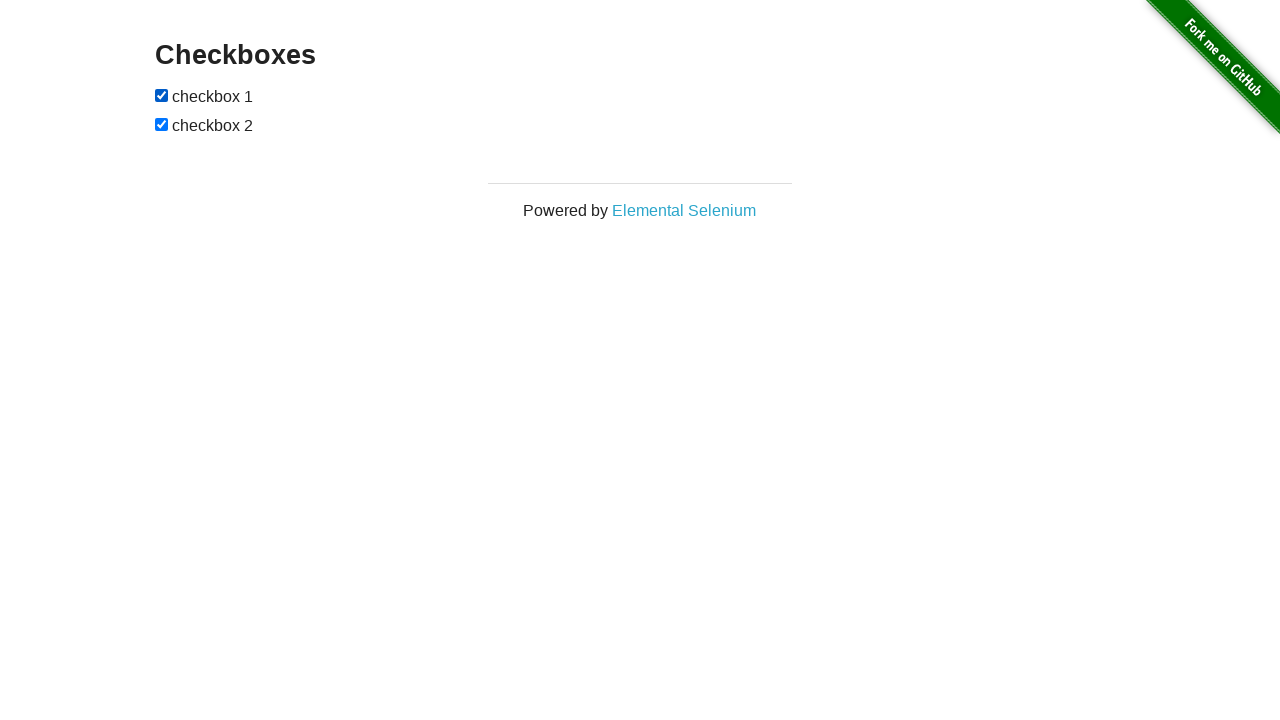

Unchecked the second checkbox at (162, 124) on (//input[@type='checkbox'])[2]
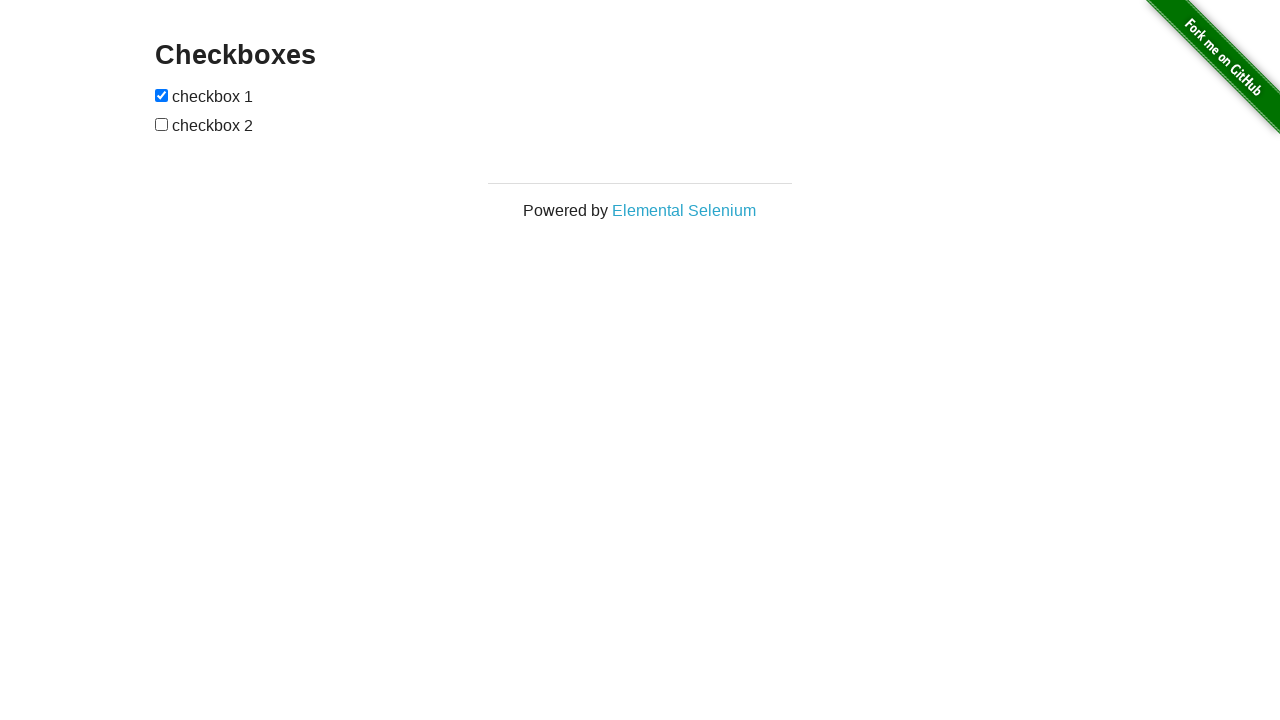

Navigated to radio button test page
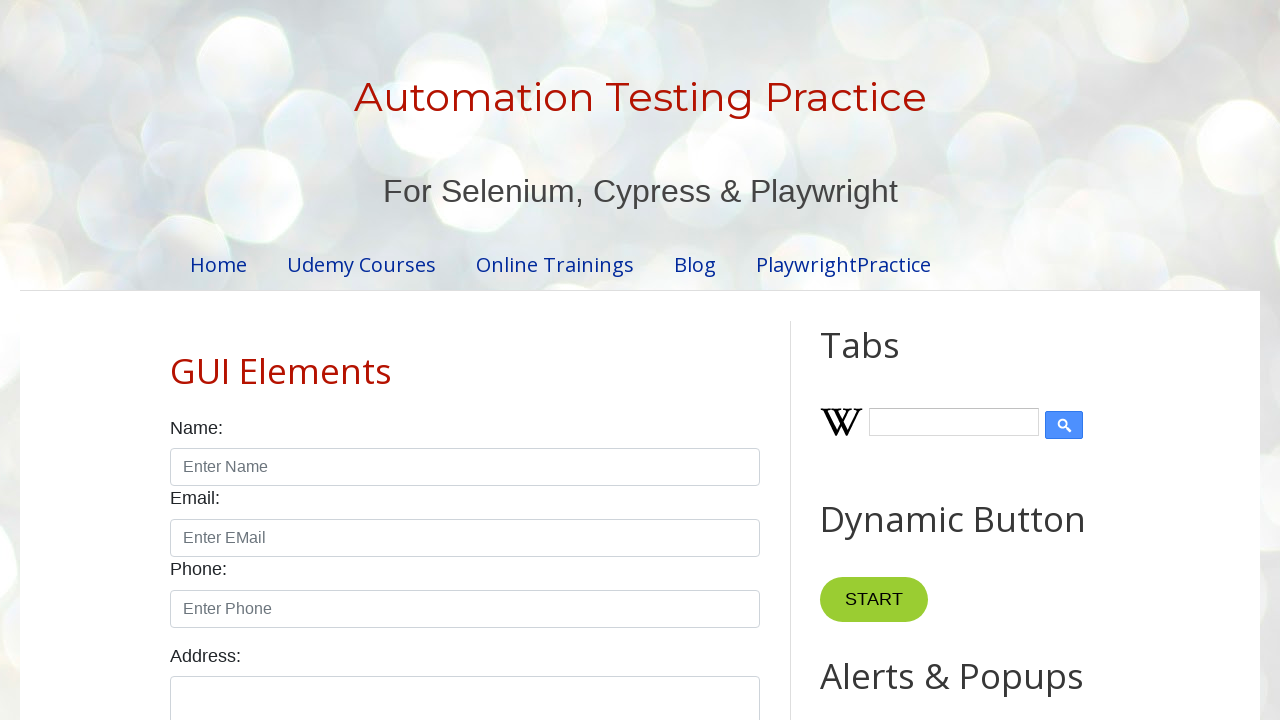

Located the male radio button element
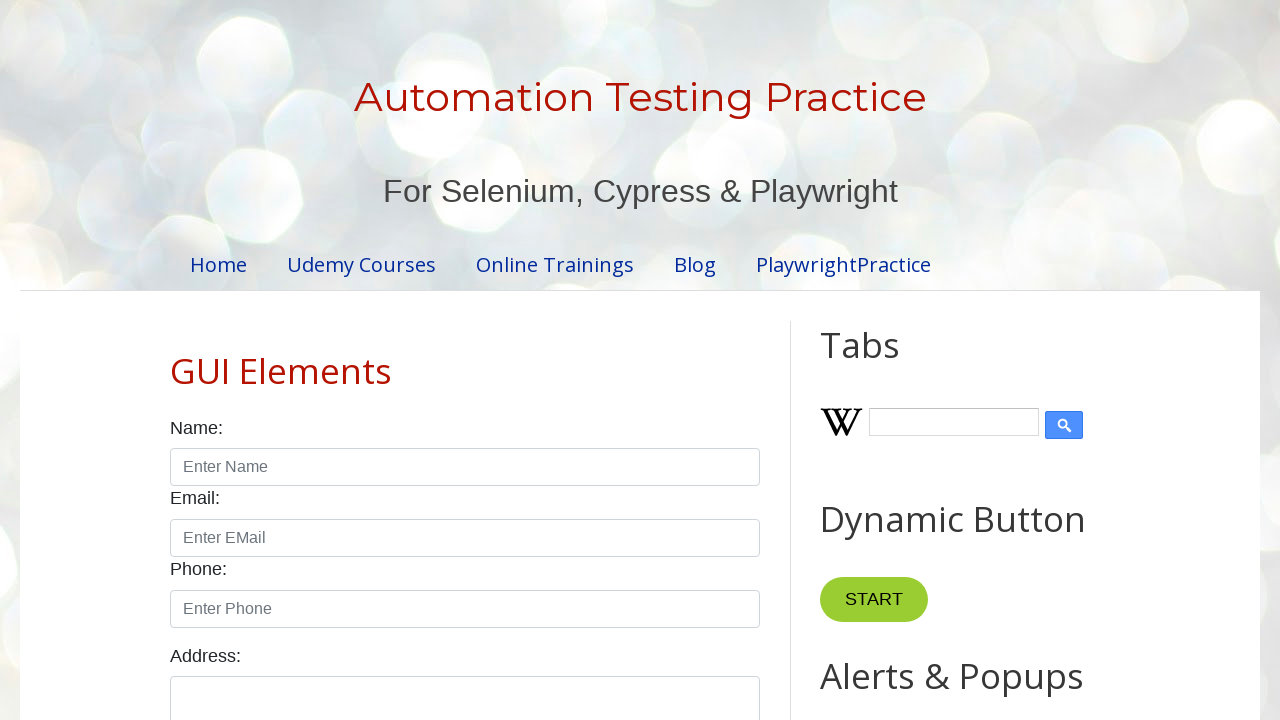

Verified that male radio button is not selected
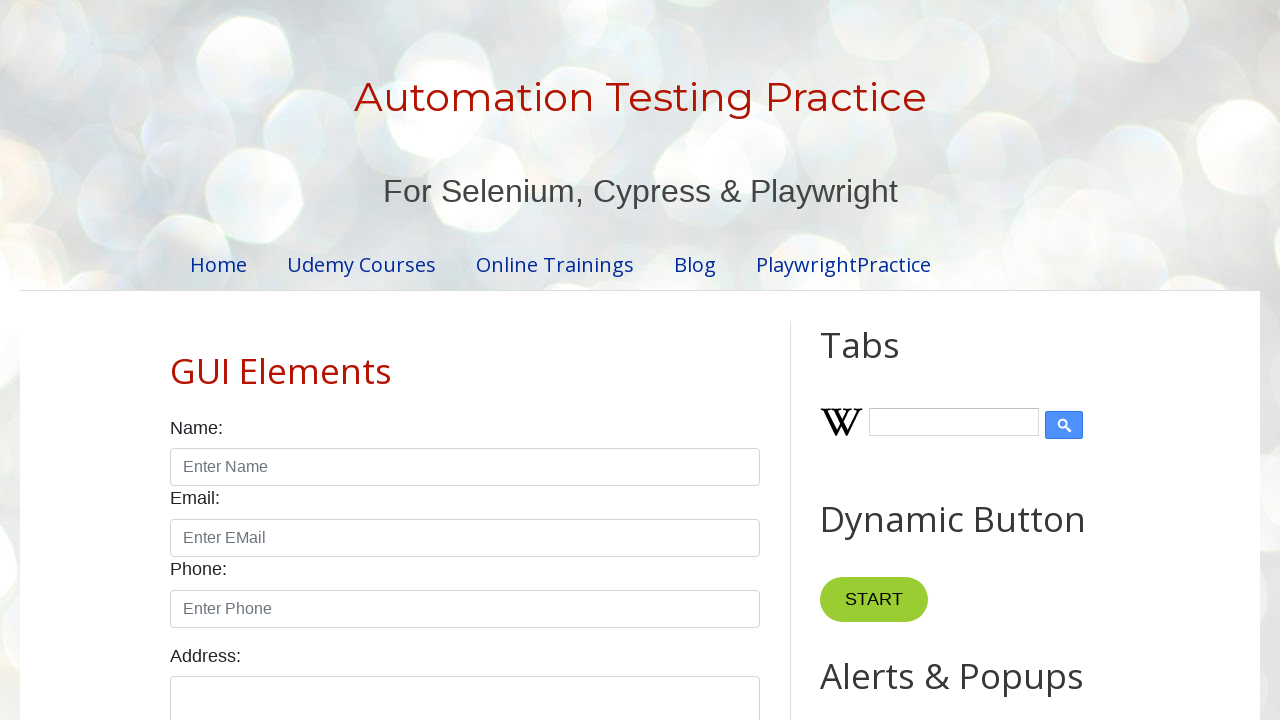

Selected the male radio button at (176, 360) on #male
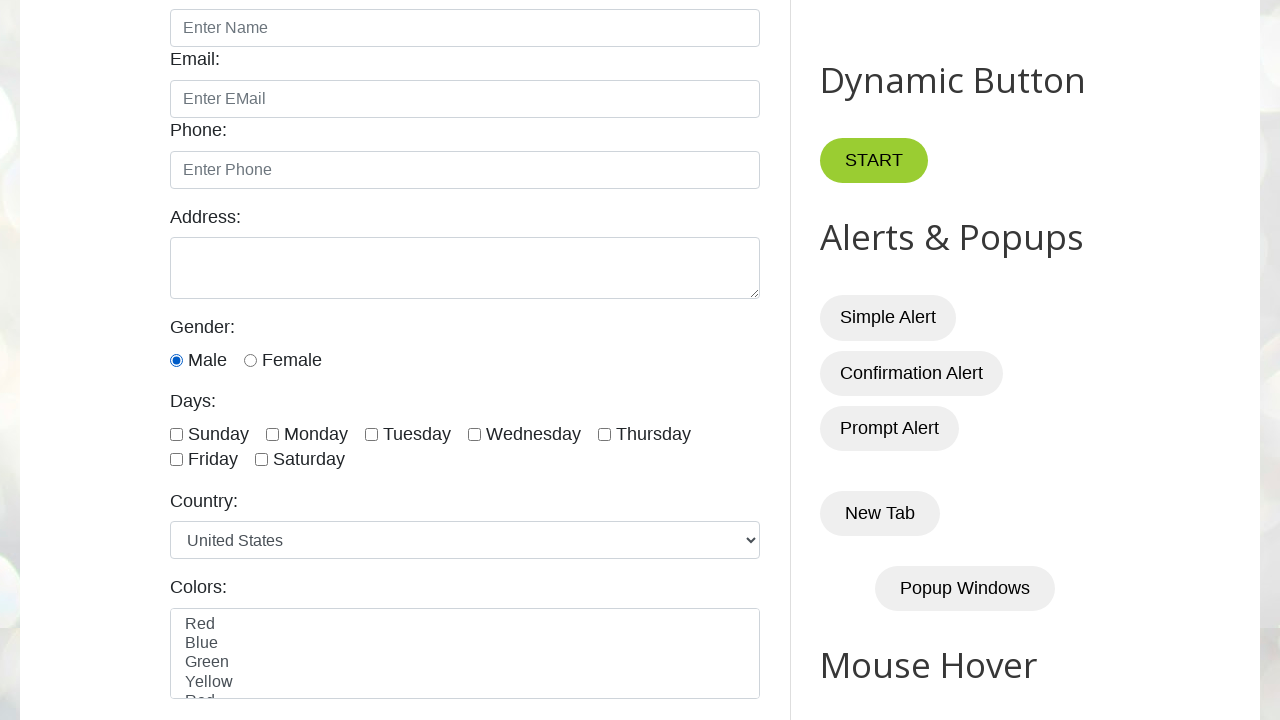

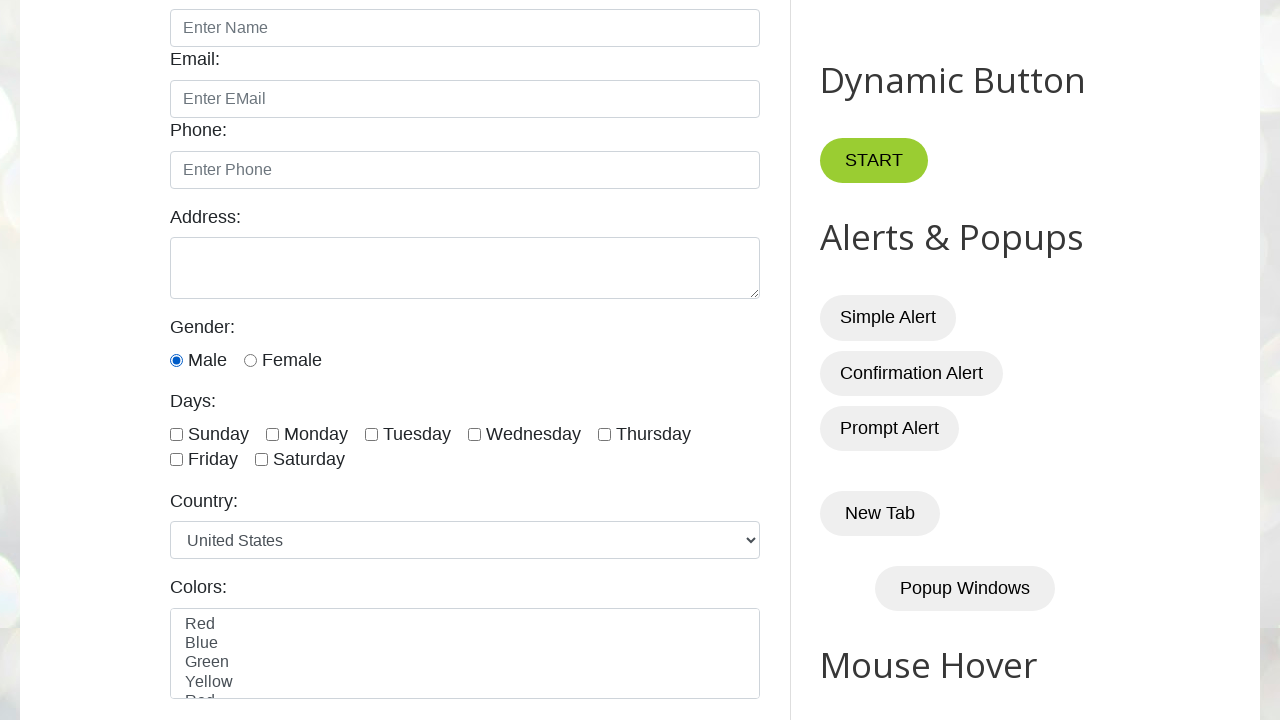